Tests window handling by clicking a link that opens a new window, switching to the new window, closing it, and verifying the original window is still accessible with the correct content.

Starting URL: https://the-internet.herokuapp.com/iframe

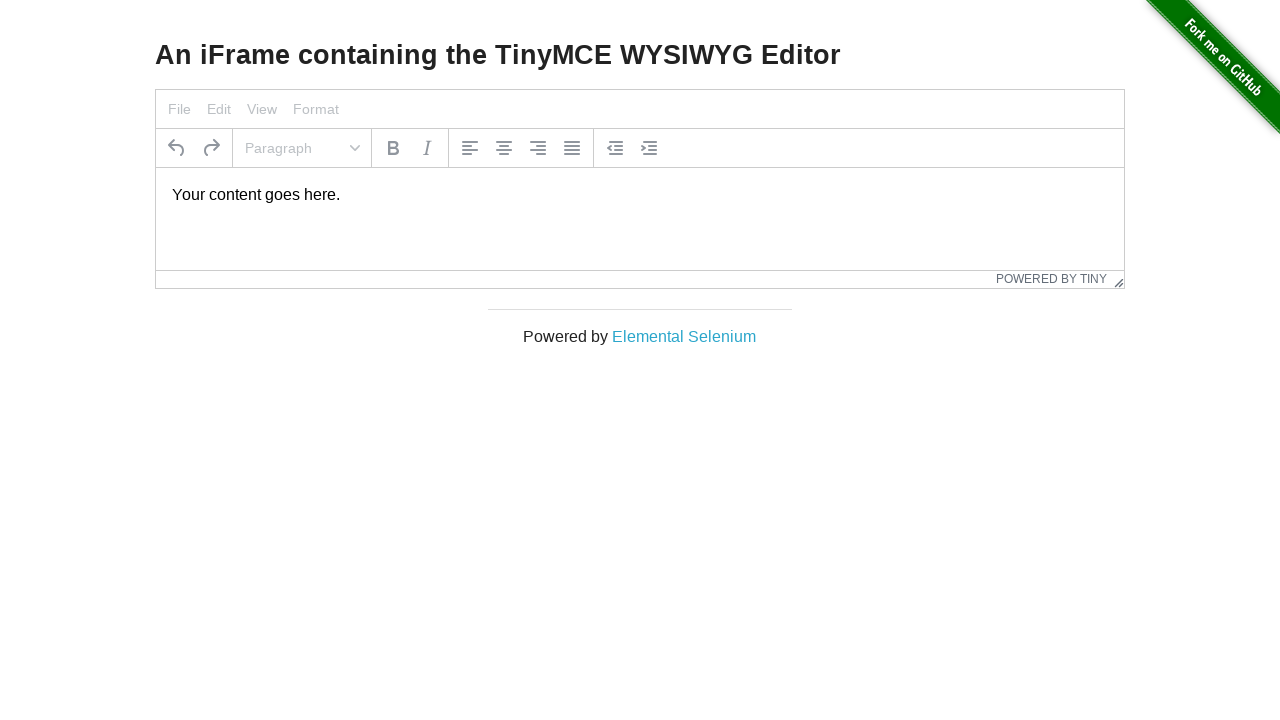

Waited for Elemental Selenium link to be visible
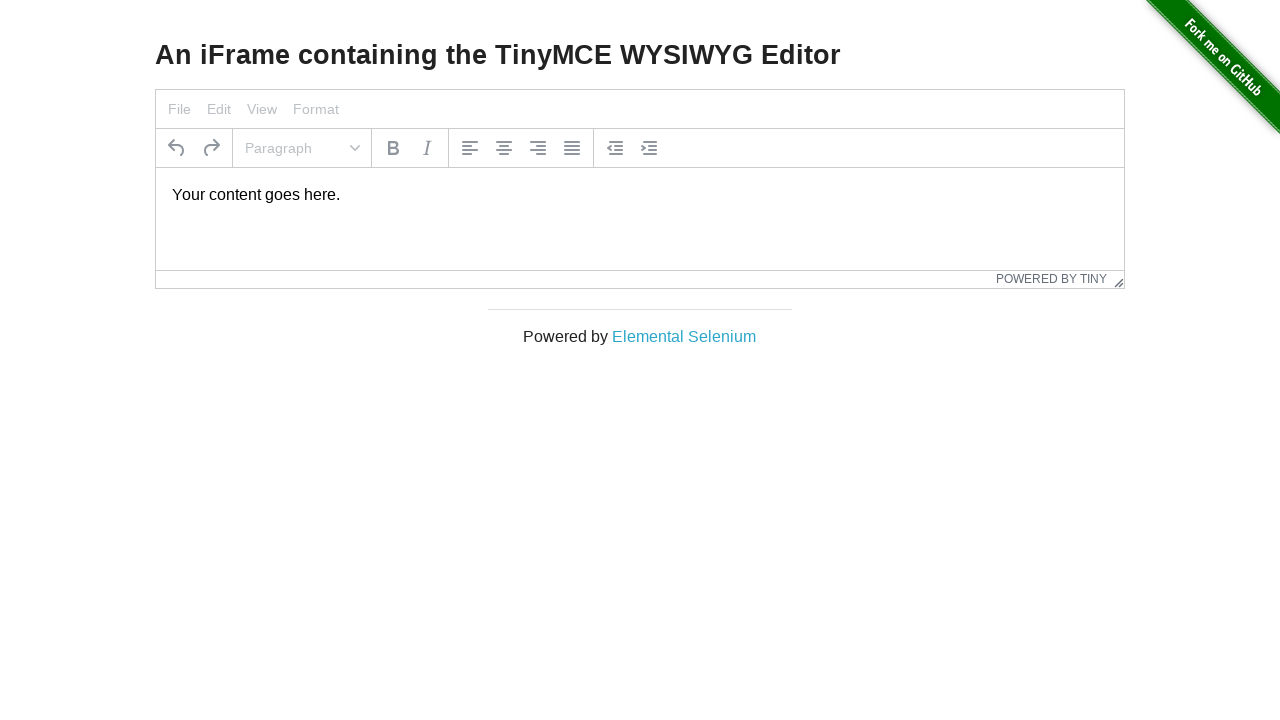

Clicked Elemental Selenium link to open new window at (684, 336) on xpath=/html/body/div[3]/div/div/a
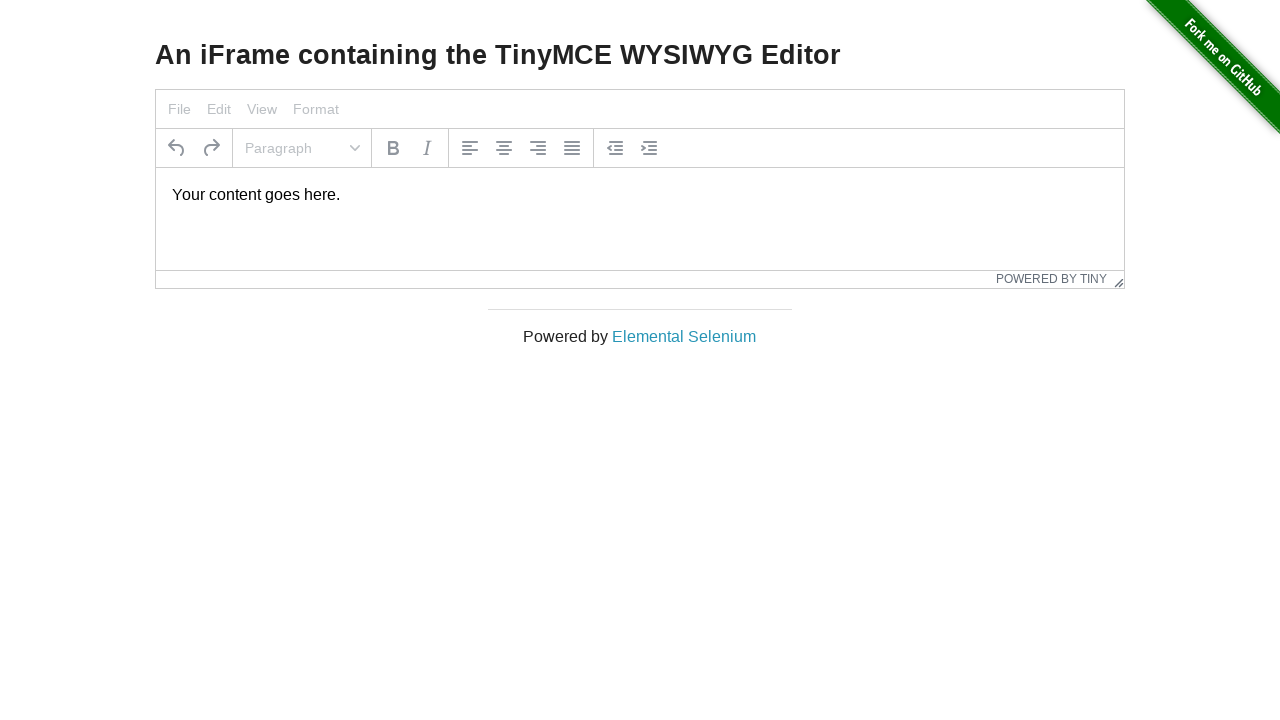

New window opened and loaded with Docusaurus content
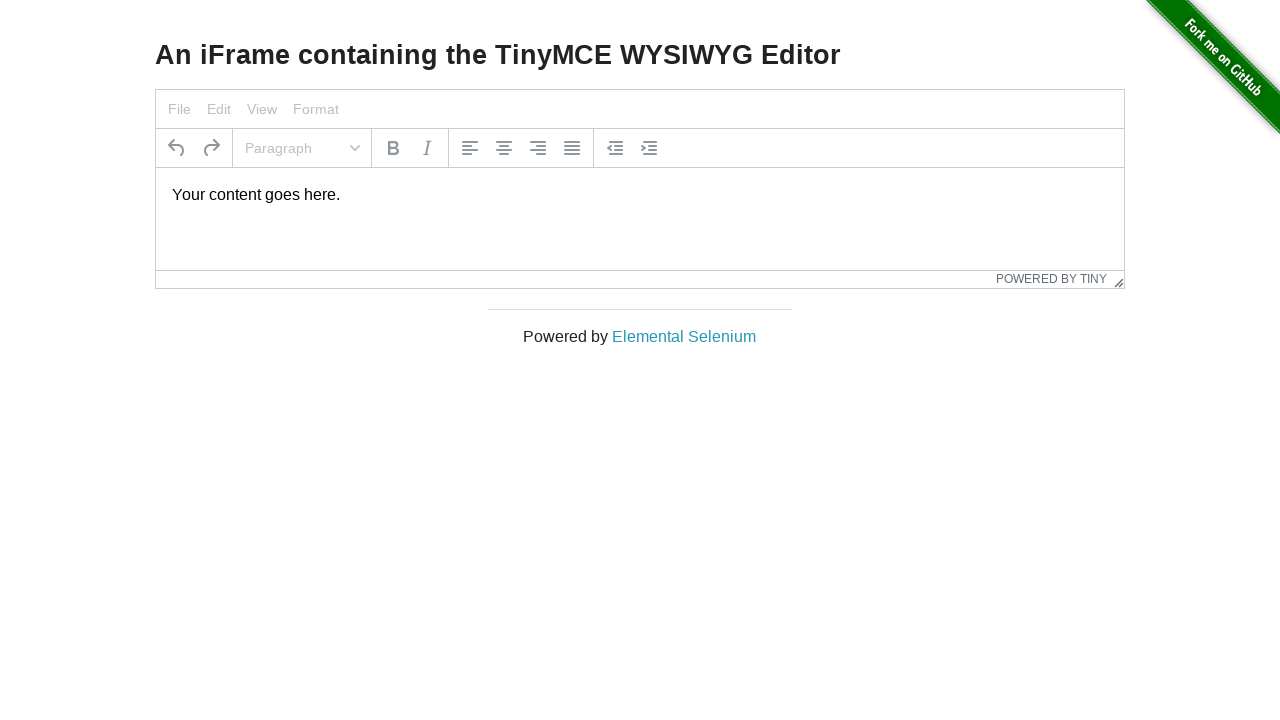

Closed the new window
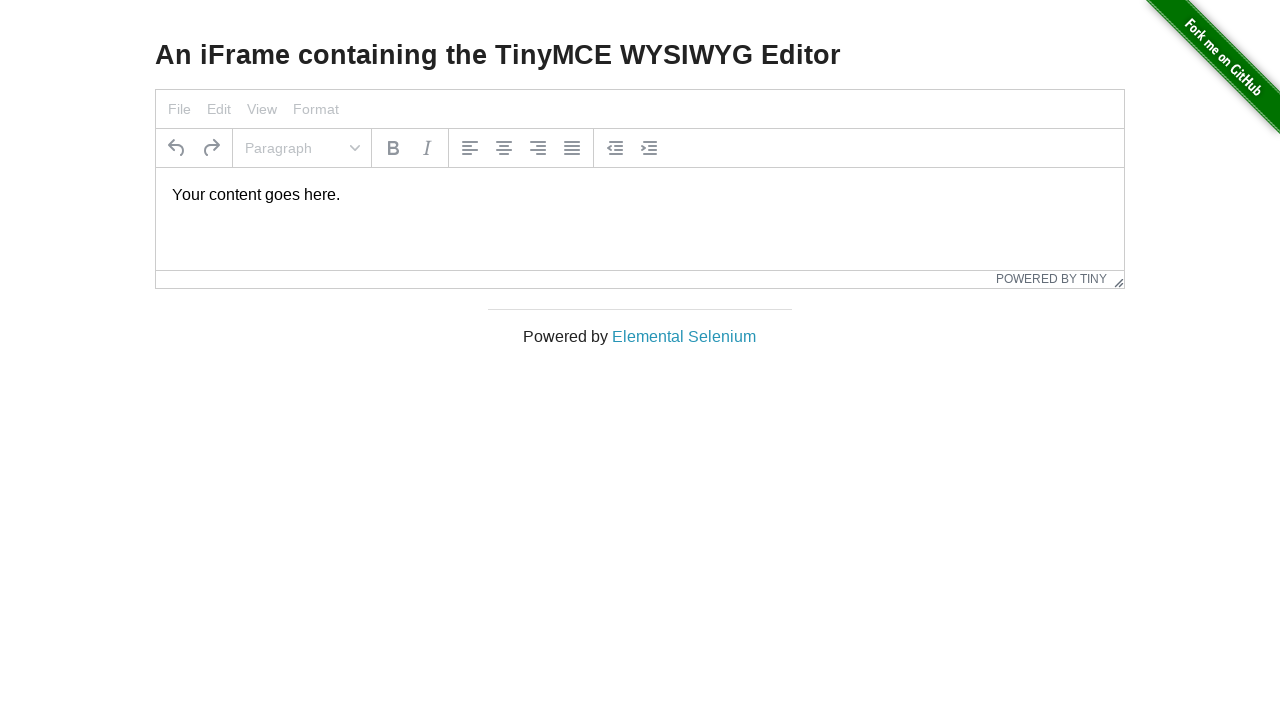

Original window is accessible with example header visible
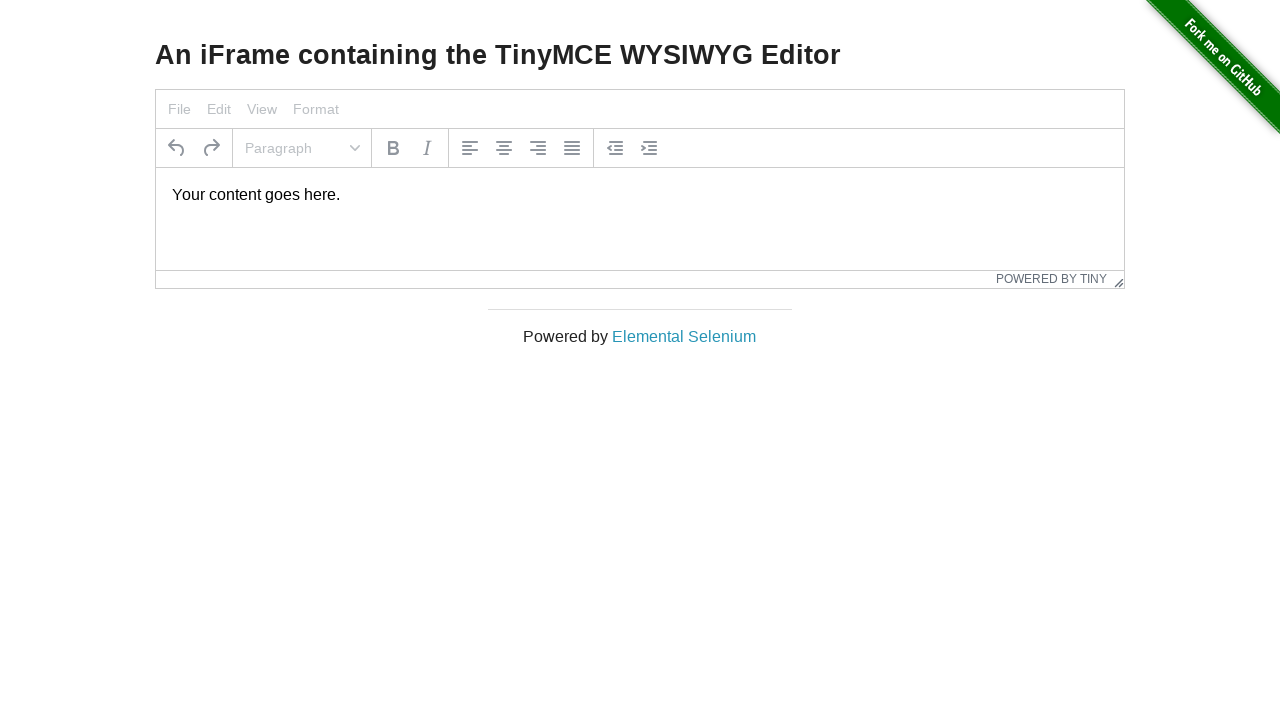

Retrieved header text from original window
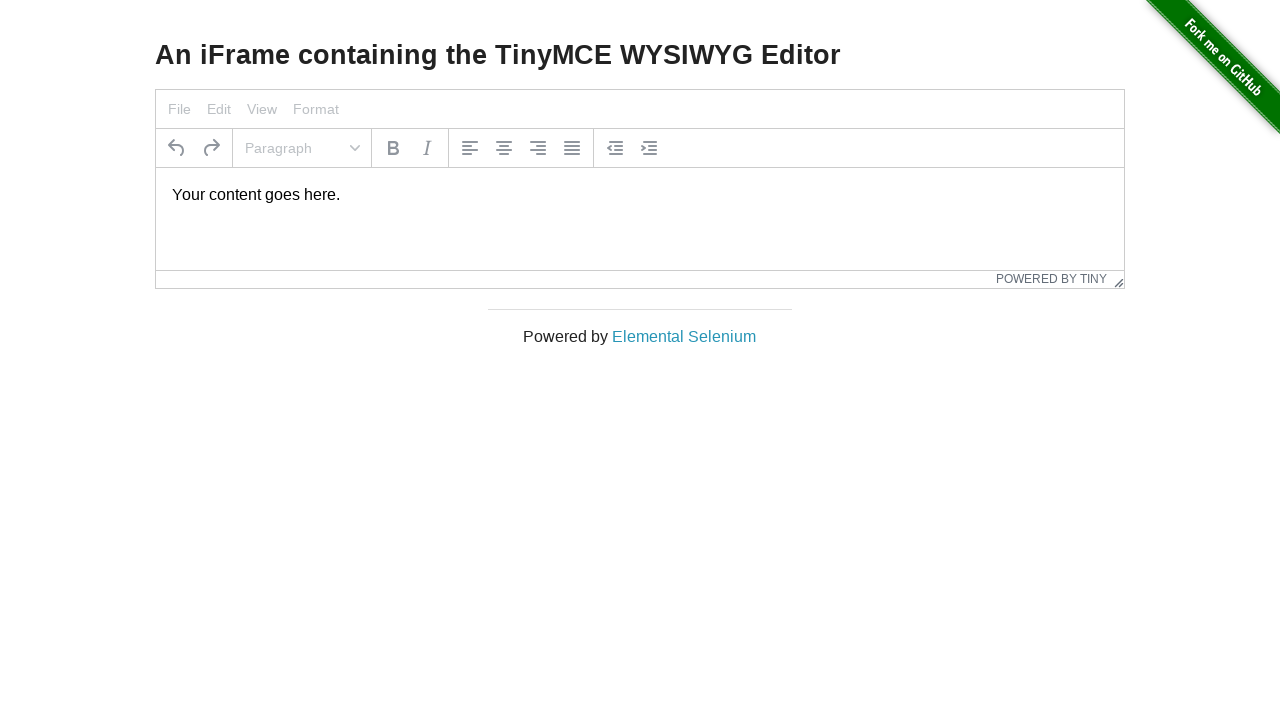

Verified header text matches expected content: 'An iFrame containing the TinyMCE WYSIWYG Editor'
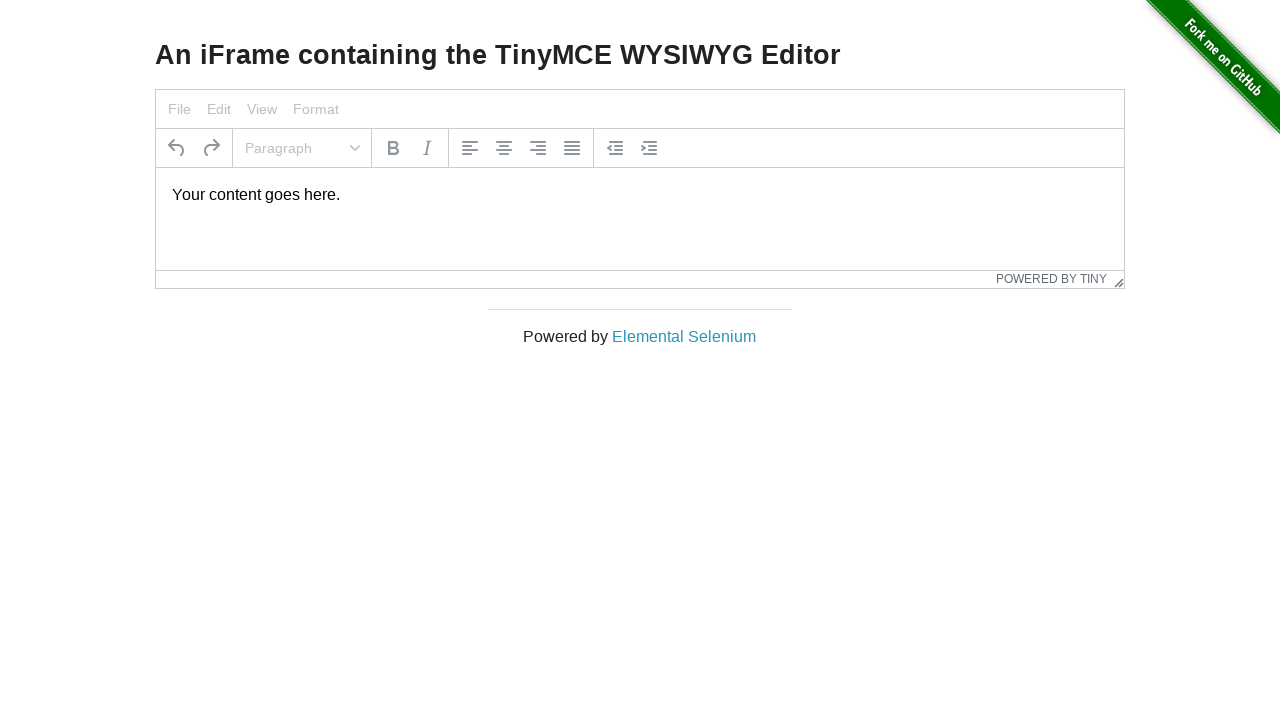

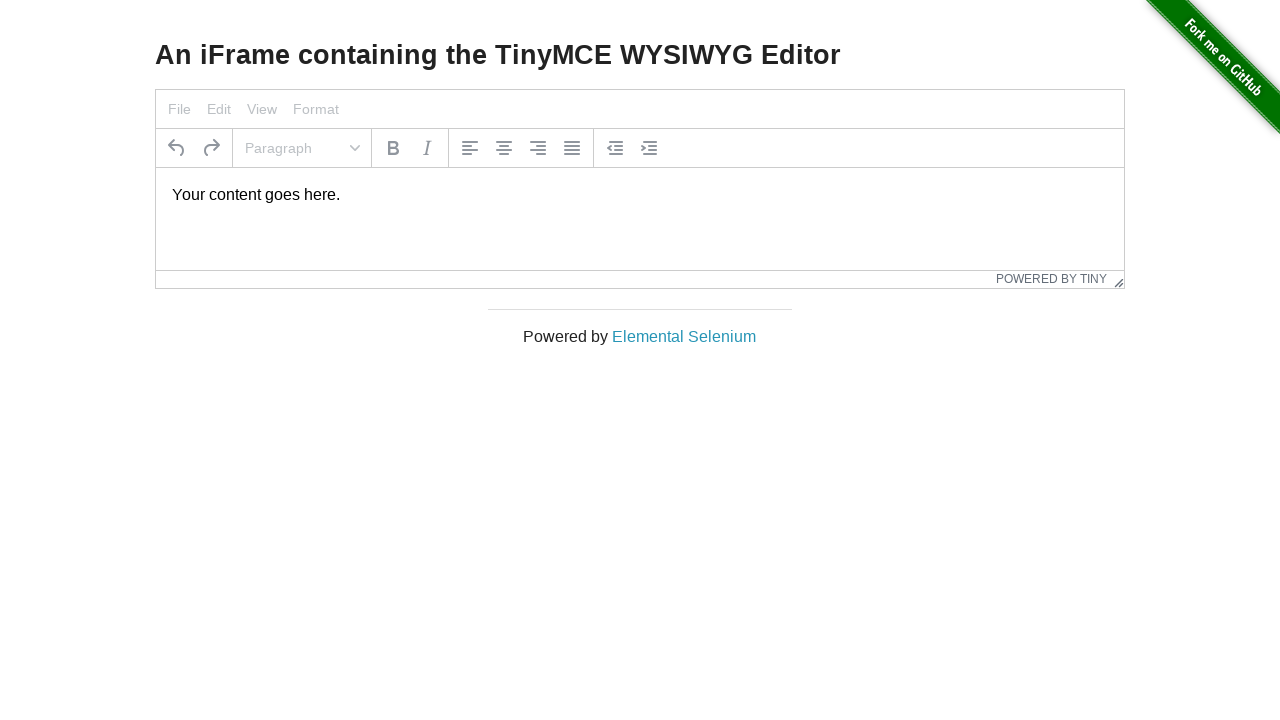